Tests navigation to the Lee Spring website and clicks on the login/logout link to verify the link is functional

Starting URL: https://www.leespring.com/

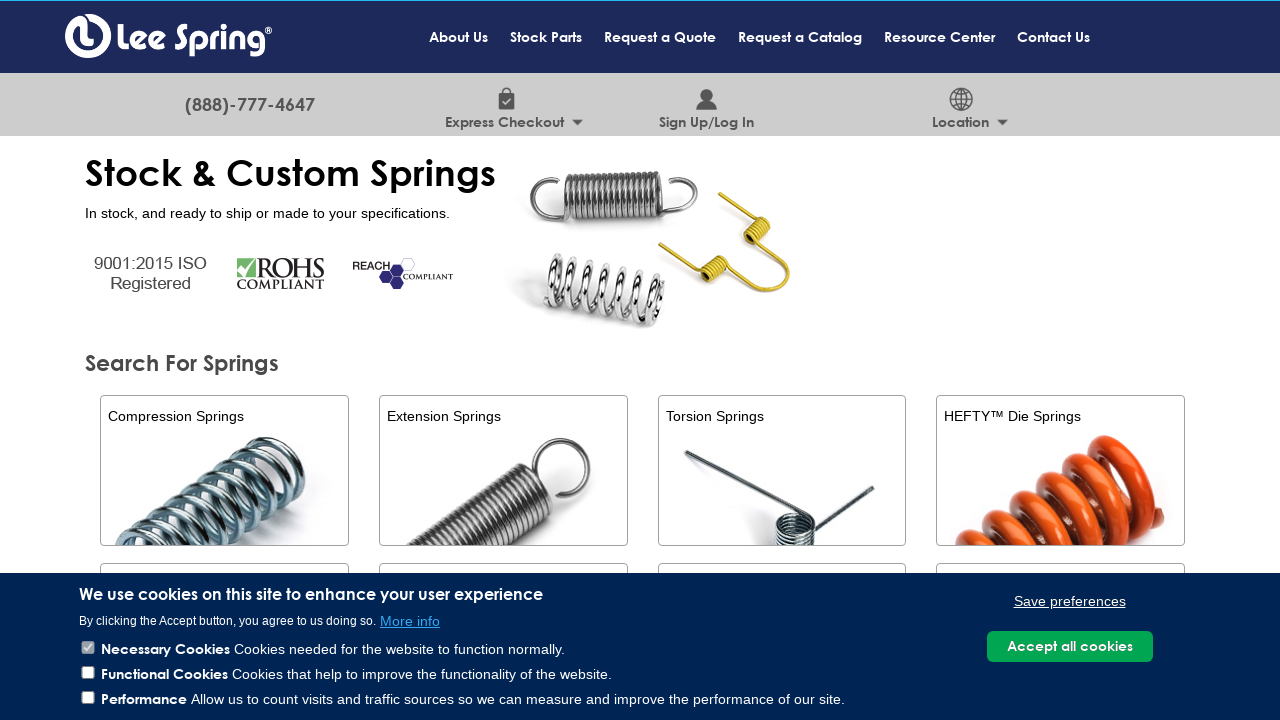

Waited for page to load (domcontentloaded state)
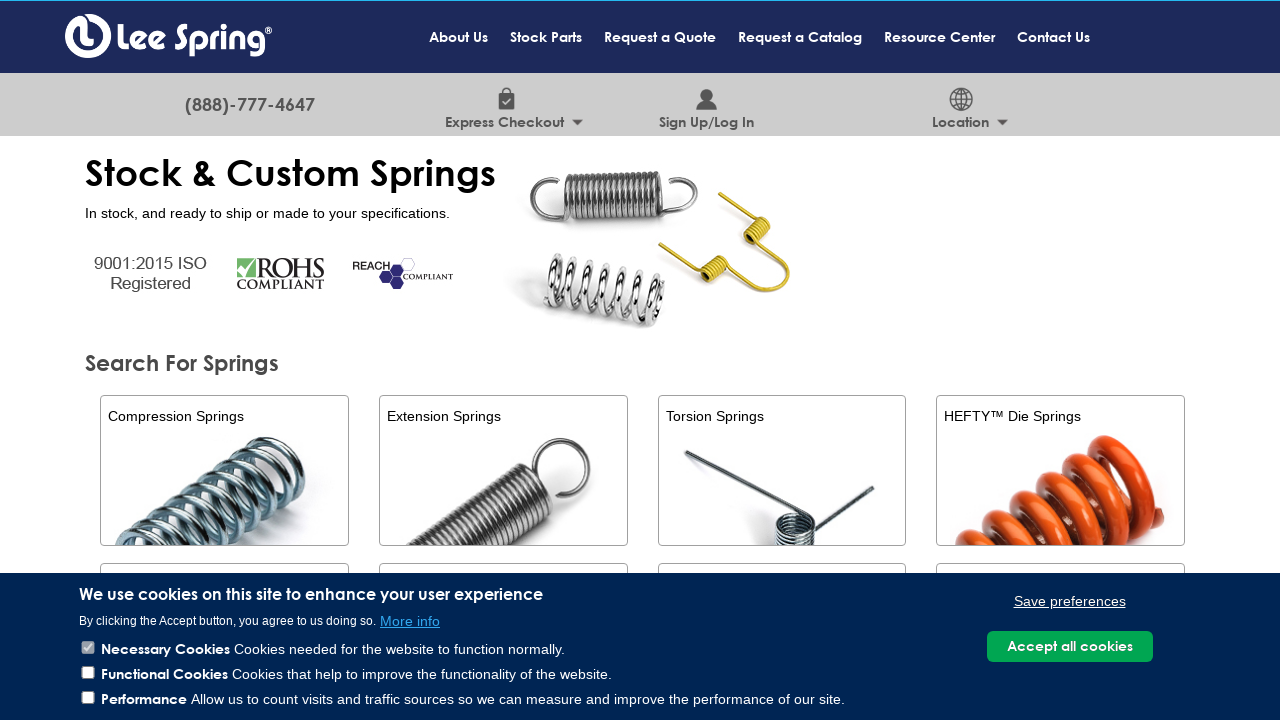

Clicked on the login/logout link at (707, 105) on a.login-logout
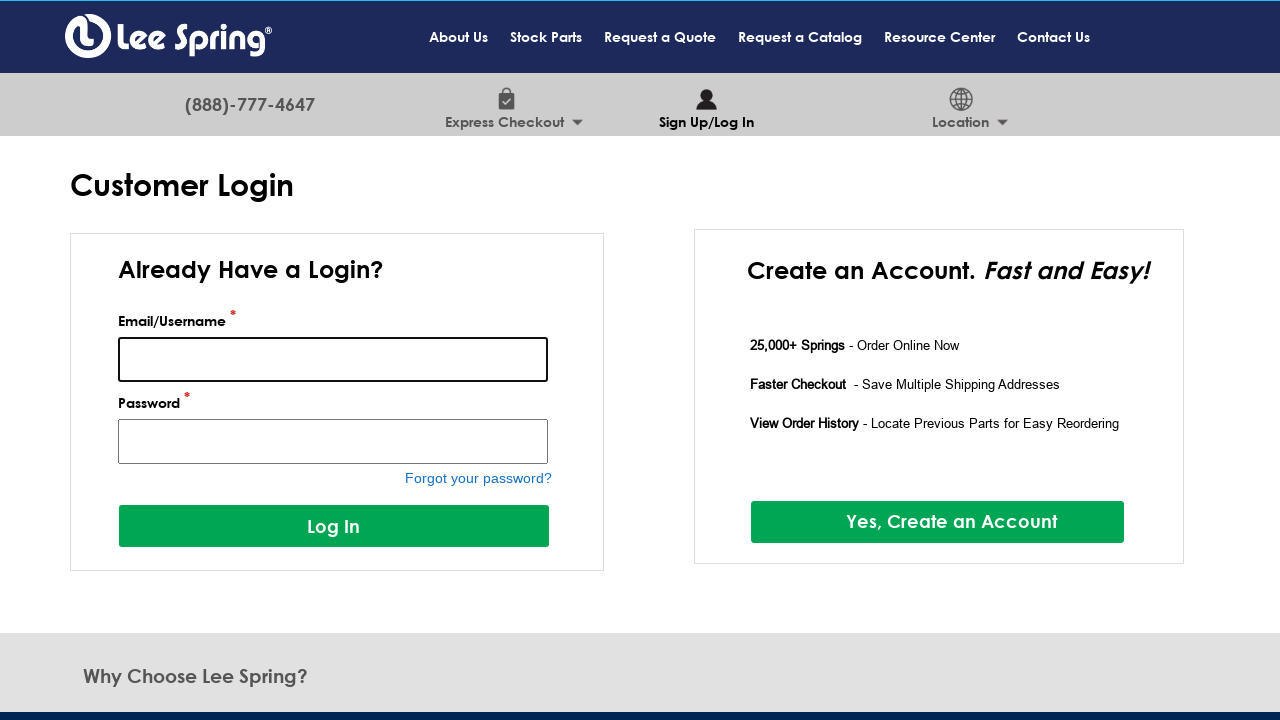

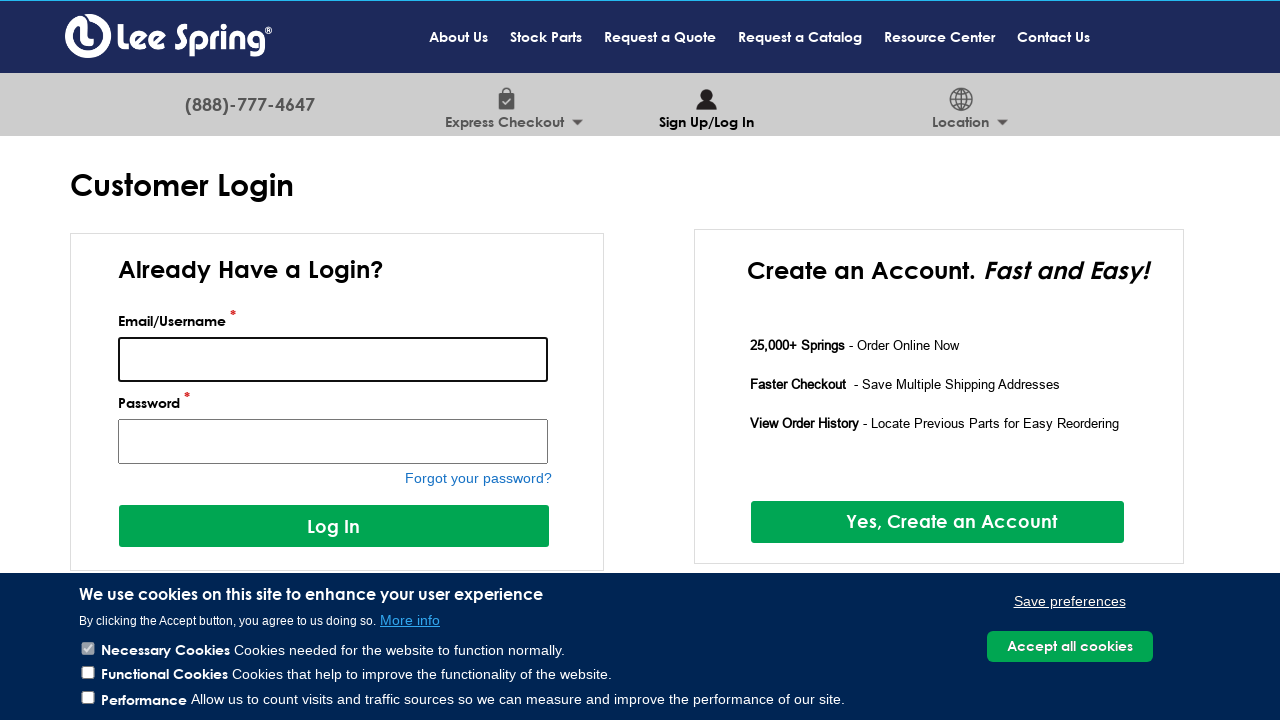